Tests file download functionality by clicking a download link on the page

Starting URL: http://the-internet.herokuapp.com/download

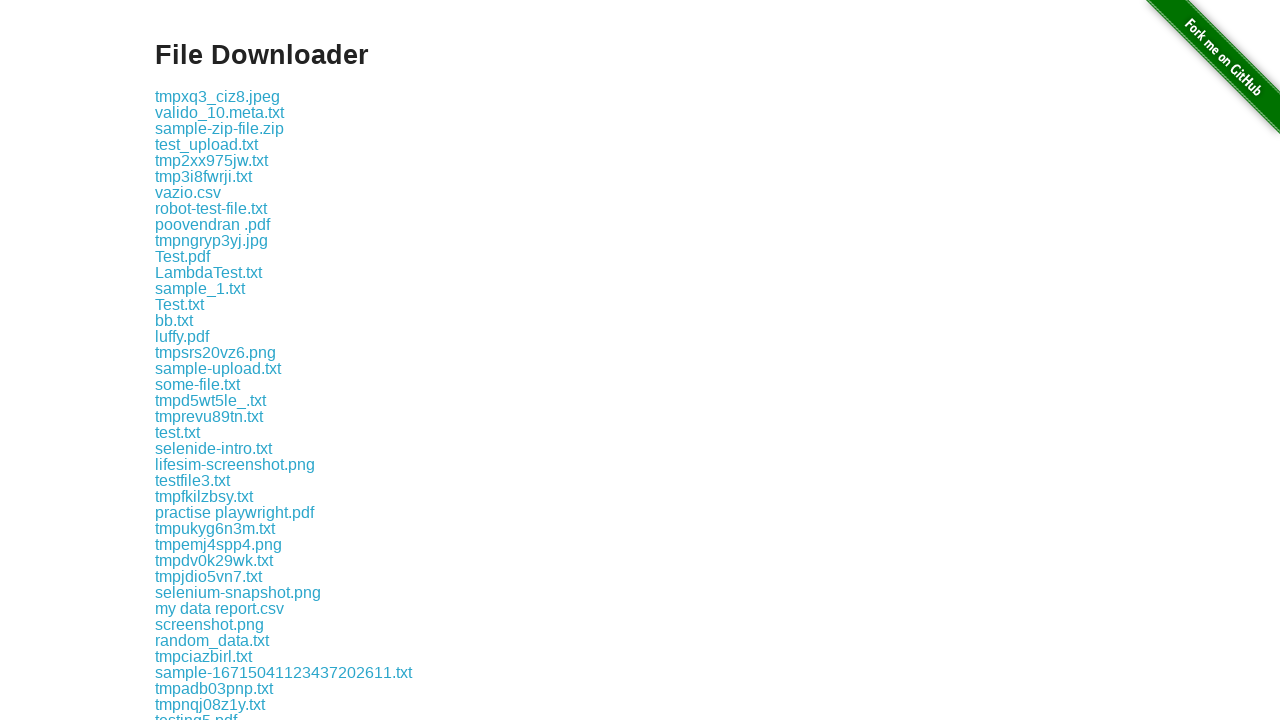

Clicked the download link on the page at (218, 96) on .example a
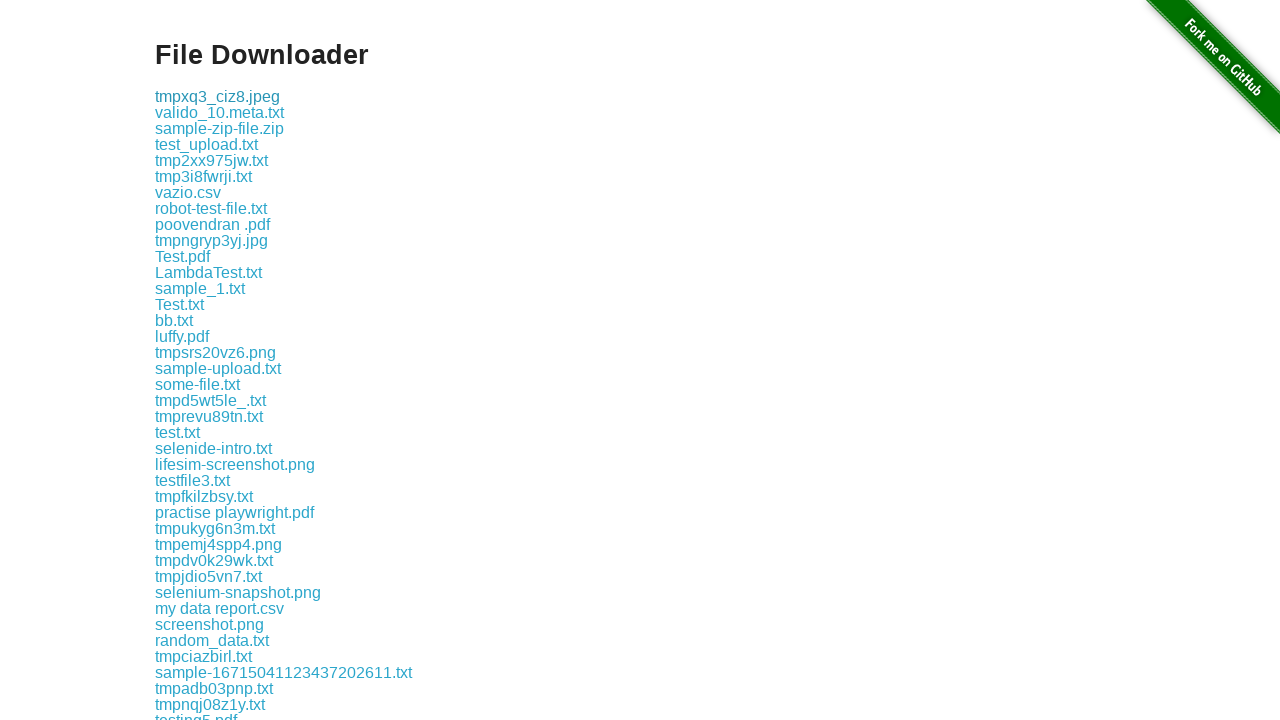

Waited for download to complete
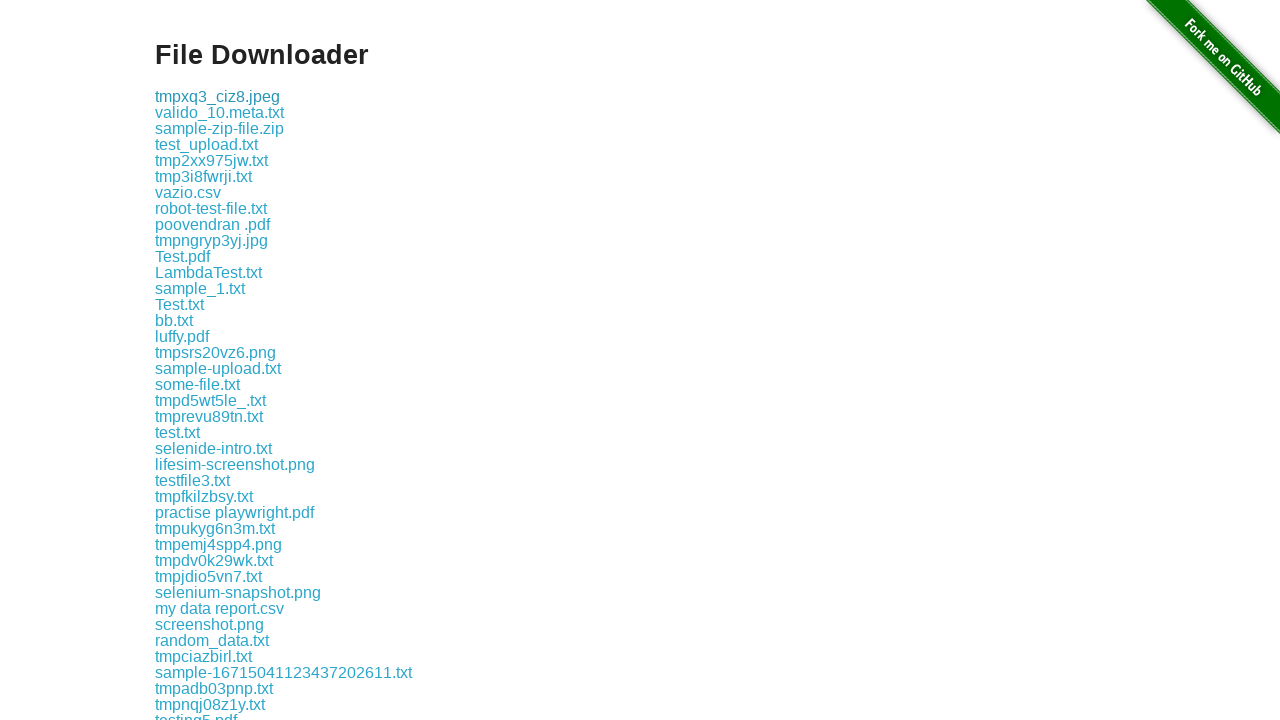

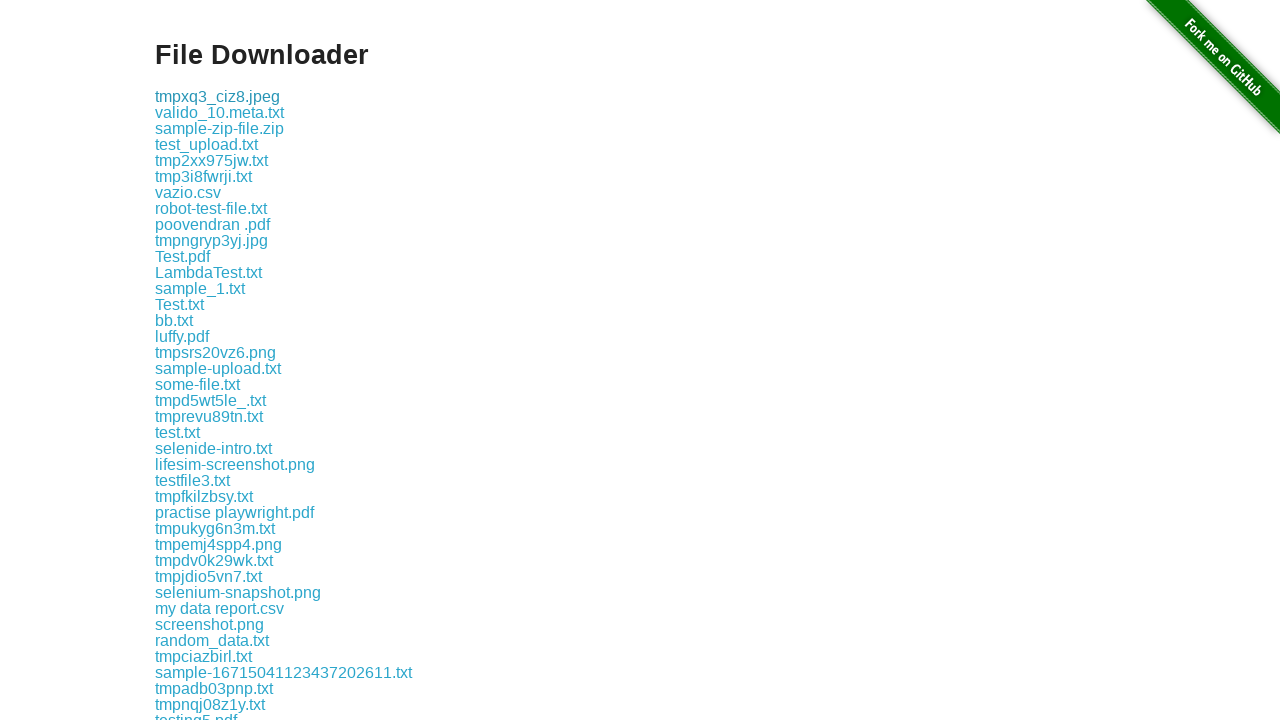